Tests a practice form by interacting with various form elements (checkbox, dropdown, radio button, password field), submitting the form, and then navigating to shop page to add a product to cart

Starting URL: https://rahulshettyacademy.com/angularpractice/

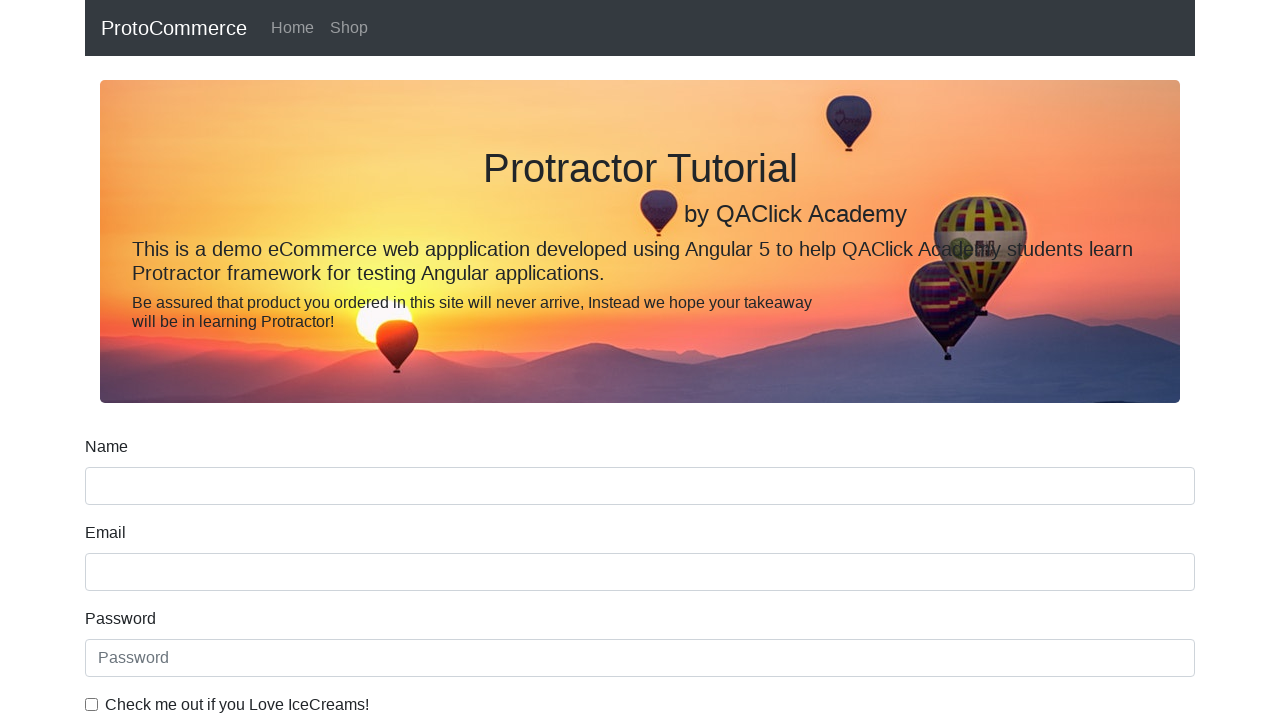

Checked the ice cream checkbox at (92, 704) on internal:label="Check me out if you Love IceCreams!"i
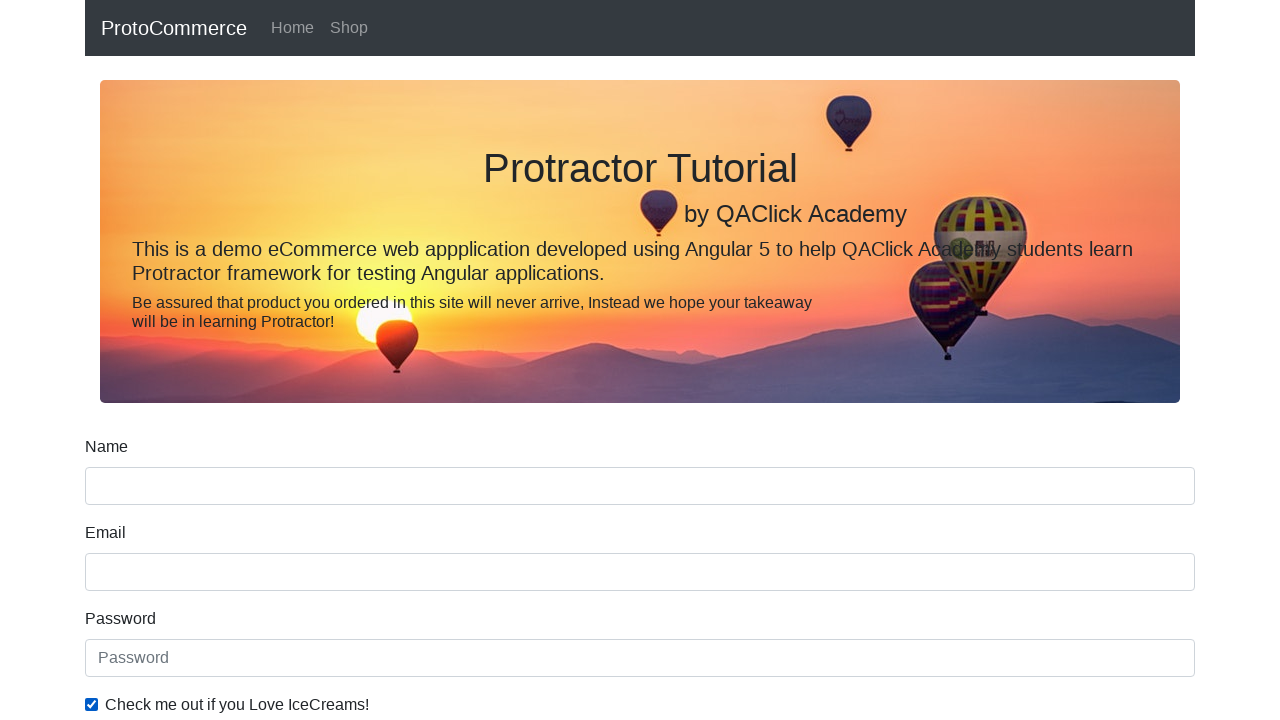

Selected 'Female' from Gender dropdown on internal:label="Gender"i
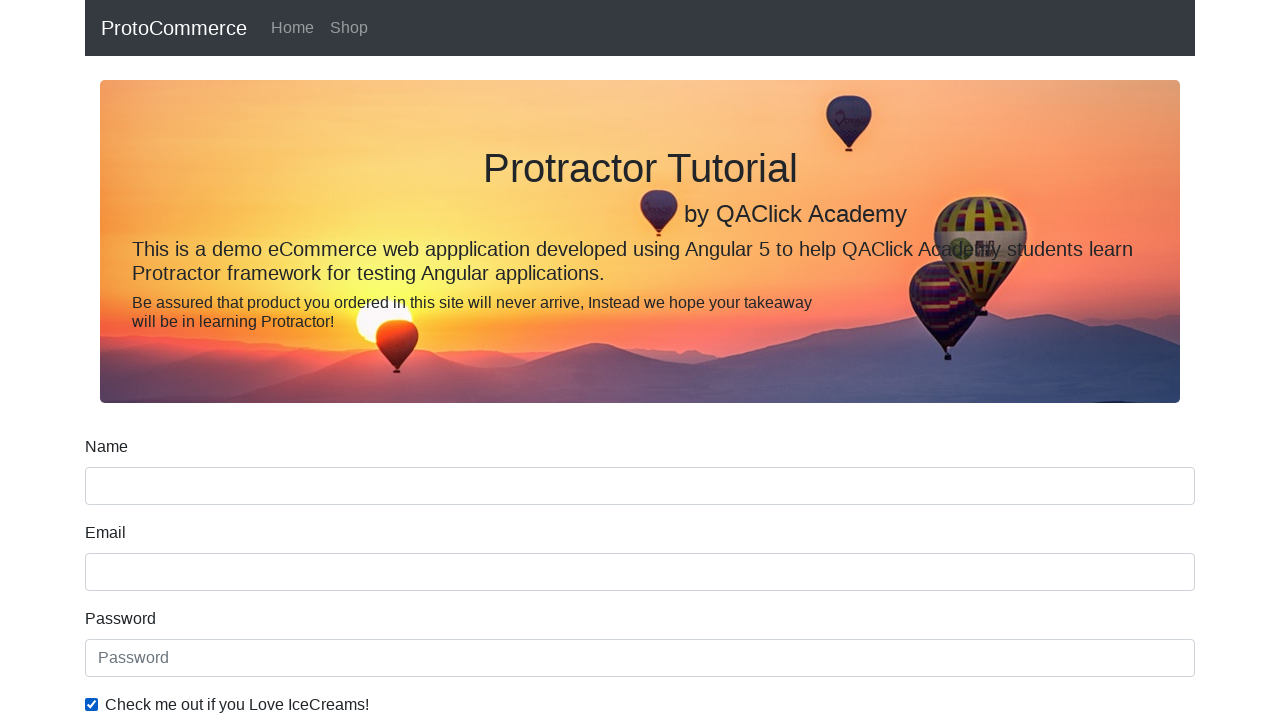

Checked the Employed radio button at (326, 360) on internal:label="Employed"i
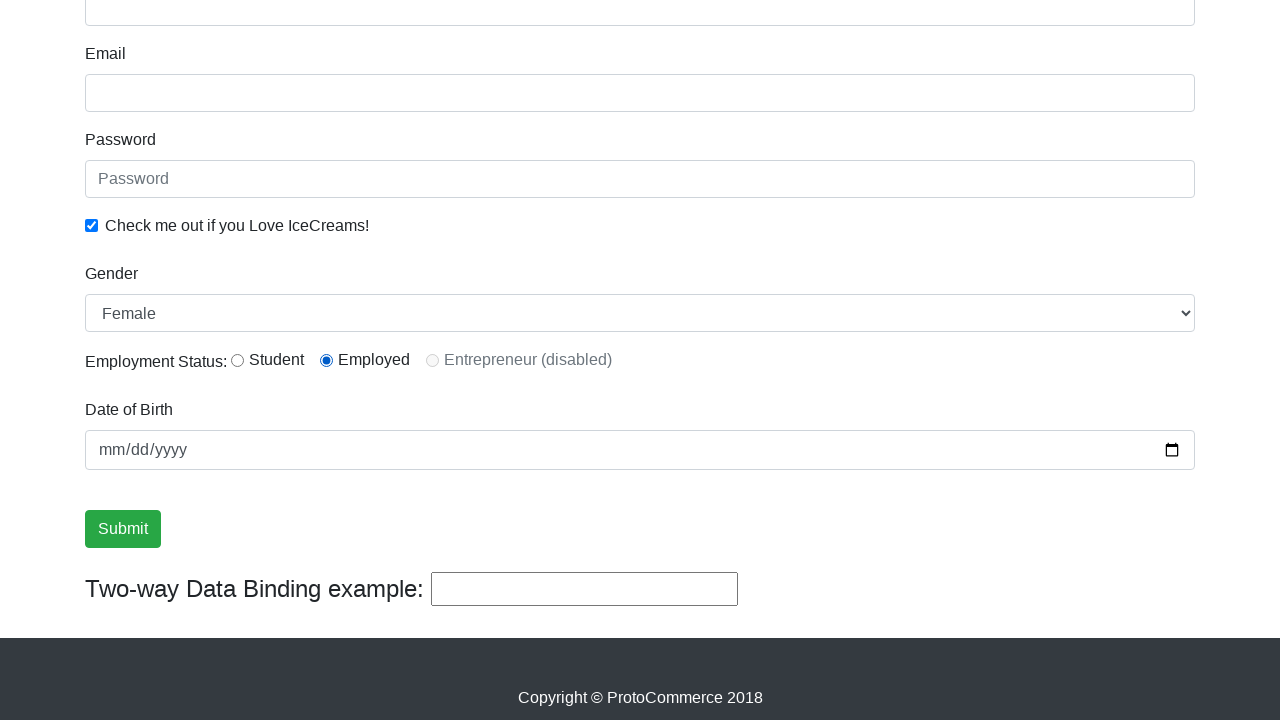

Filled in the password field with 'abc123' on internal:attr=[placeholder="Password"i]
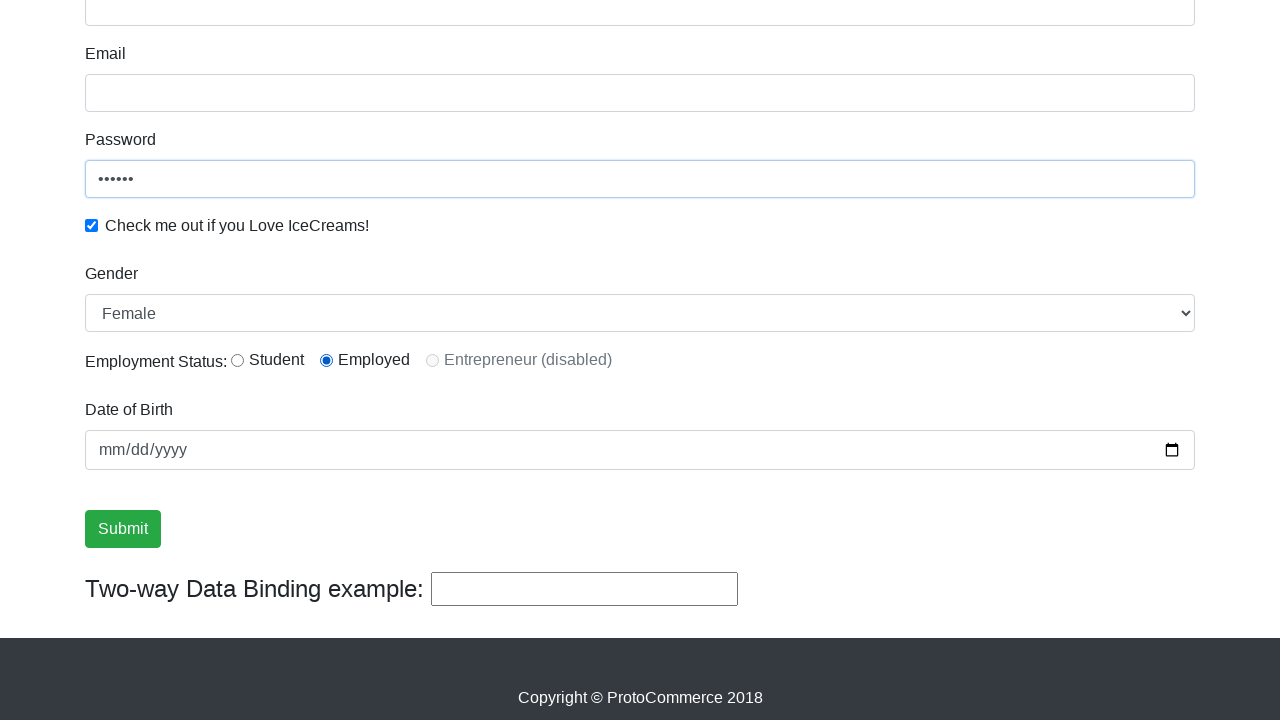

Clicked the Submit button at (123, 529) on internal:role=button[name="Submit"i]
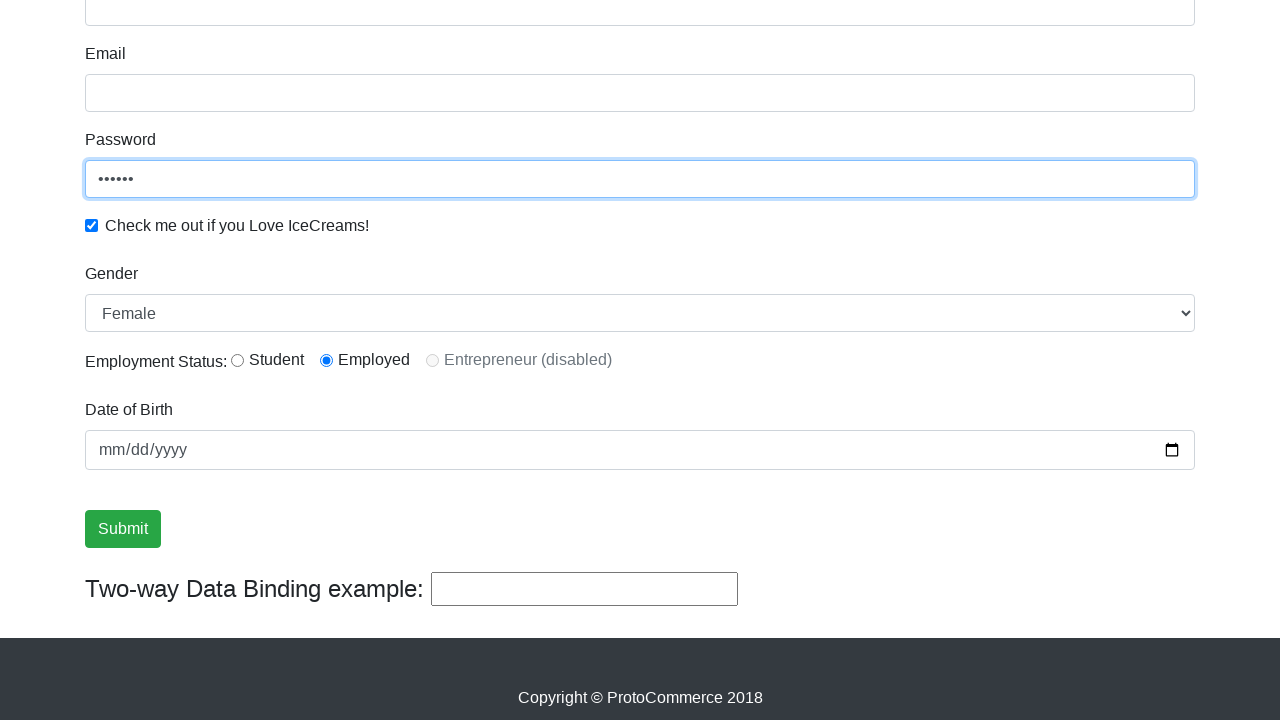

Verified success message appeared after form submission
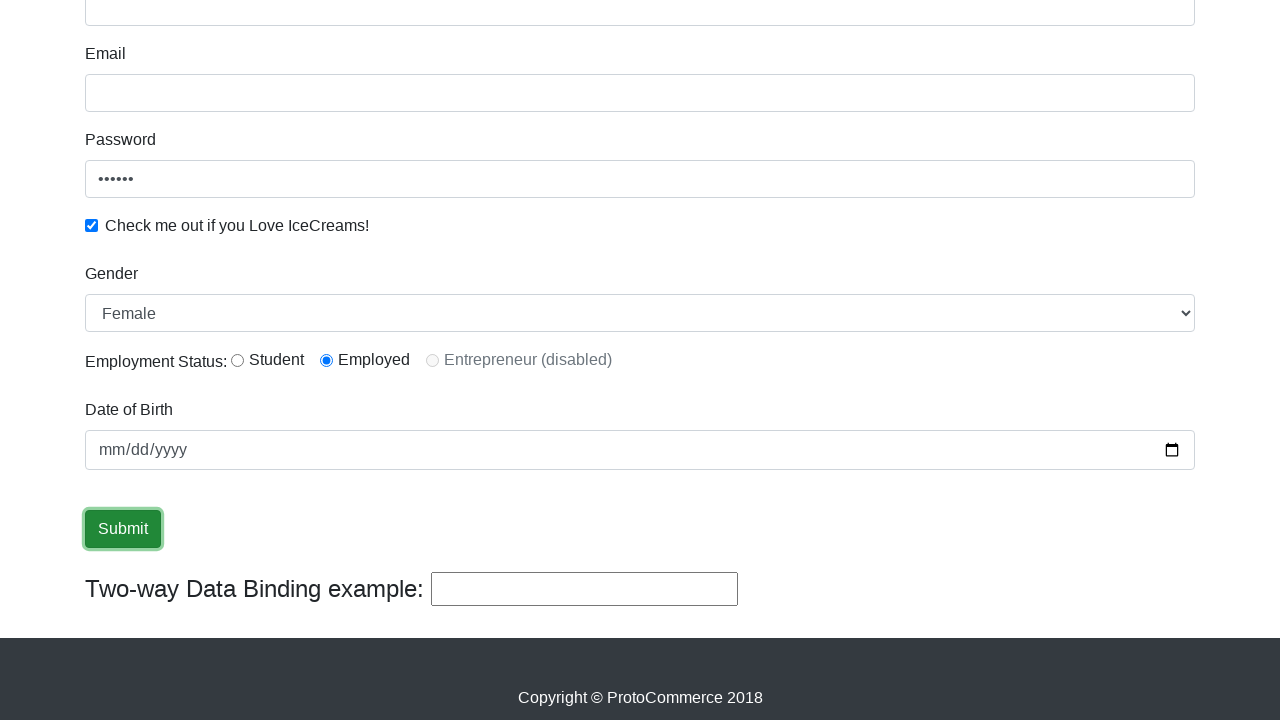

Clicked on Shop link to navigate to shop page at (349, 28) on internal:role=link[name="Shop"i]
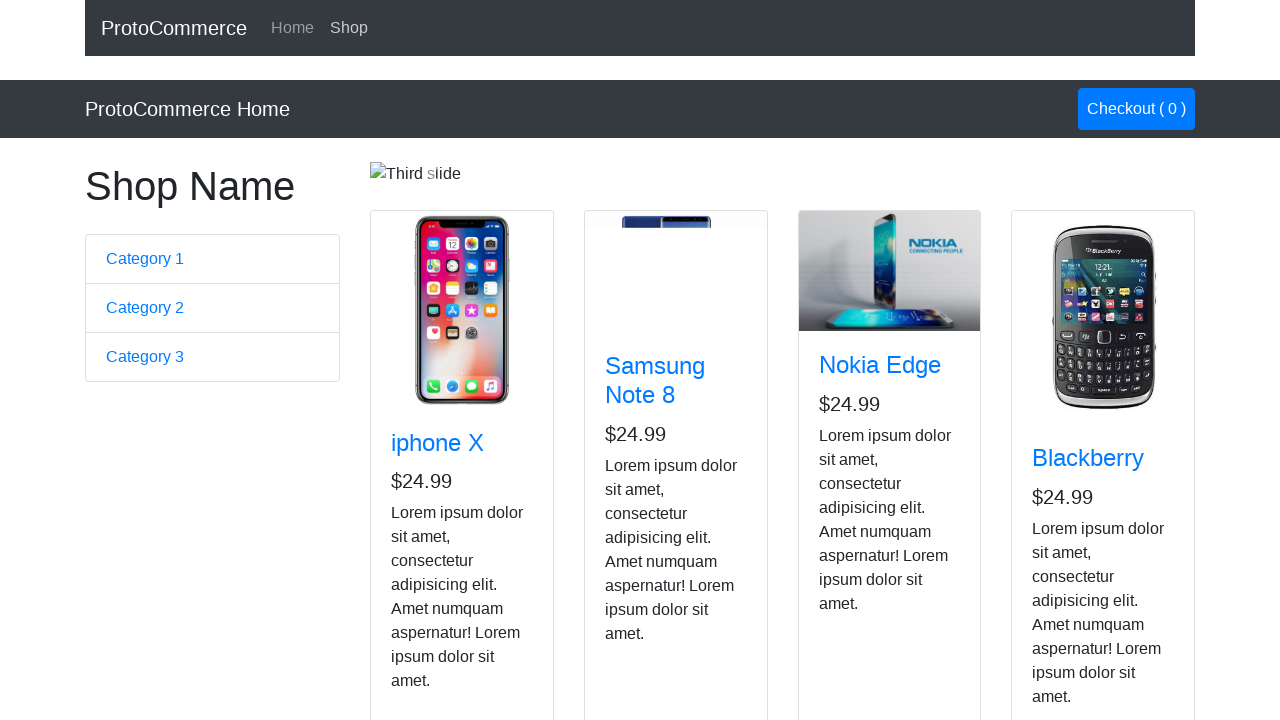

Found Nokia Edge product and clicked its button to add to cart at (854, 528) on app-card >> internal:has-text="Nokia Edge"i >> internal:role=button
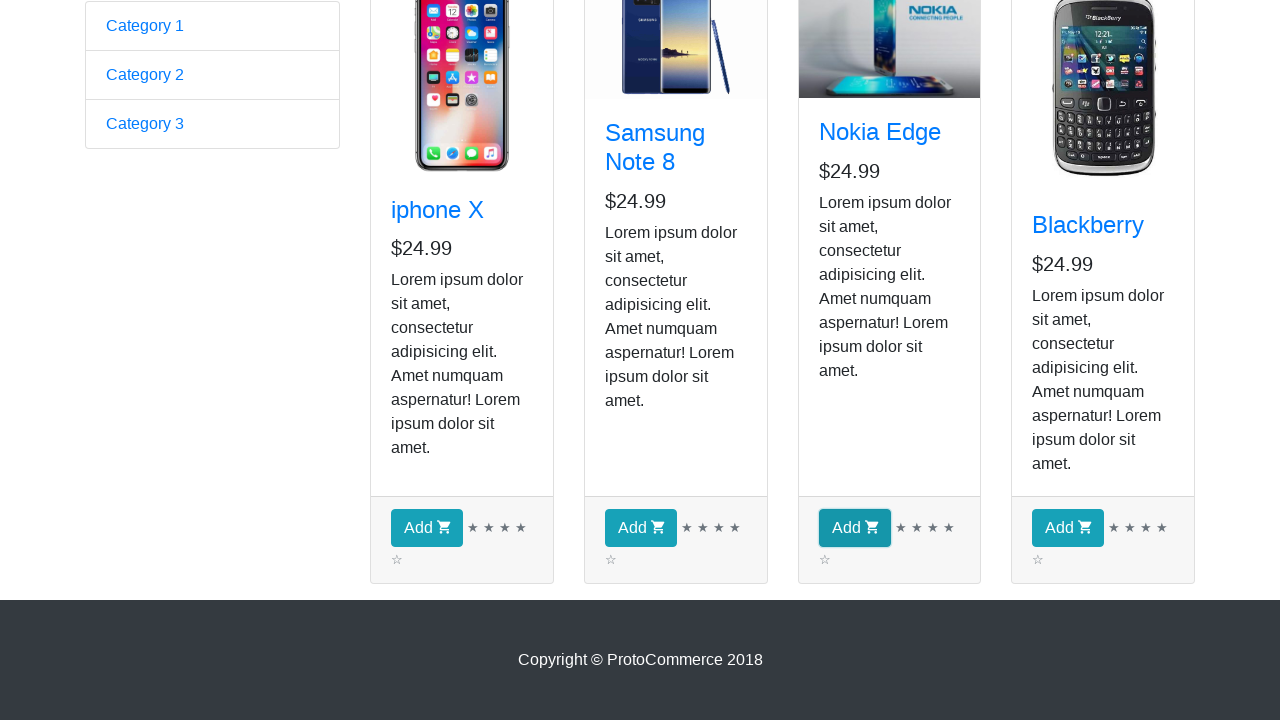

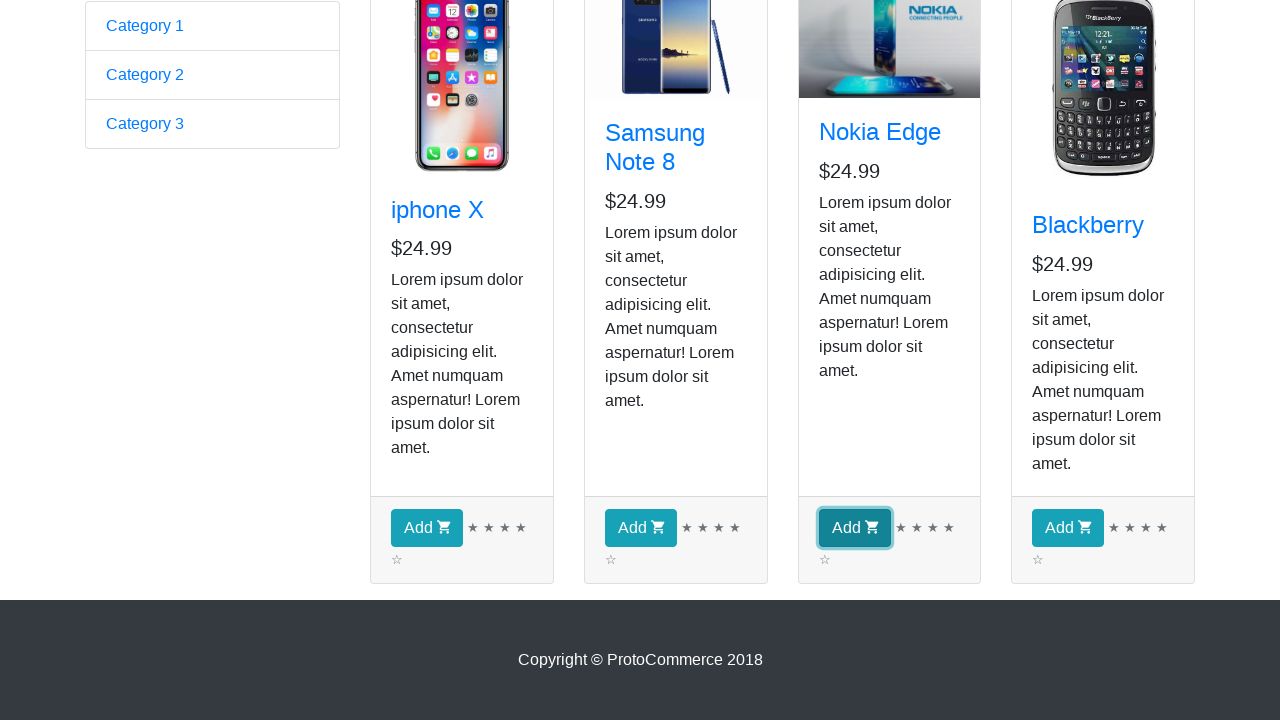